Tests the Zappos homepage search functionality by entering "Green Shoes" into the search field and submitting the form.

Starting URL: https://www.zappos.com

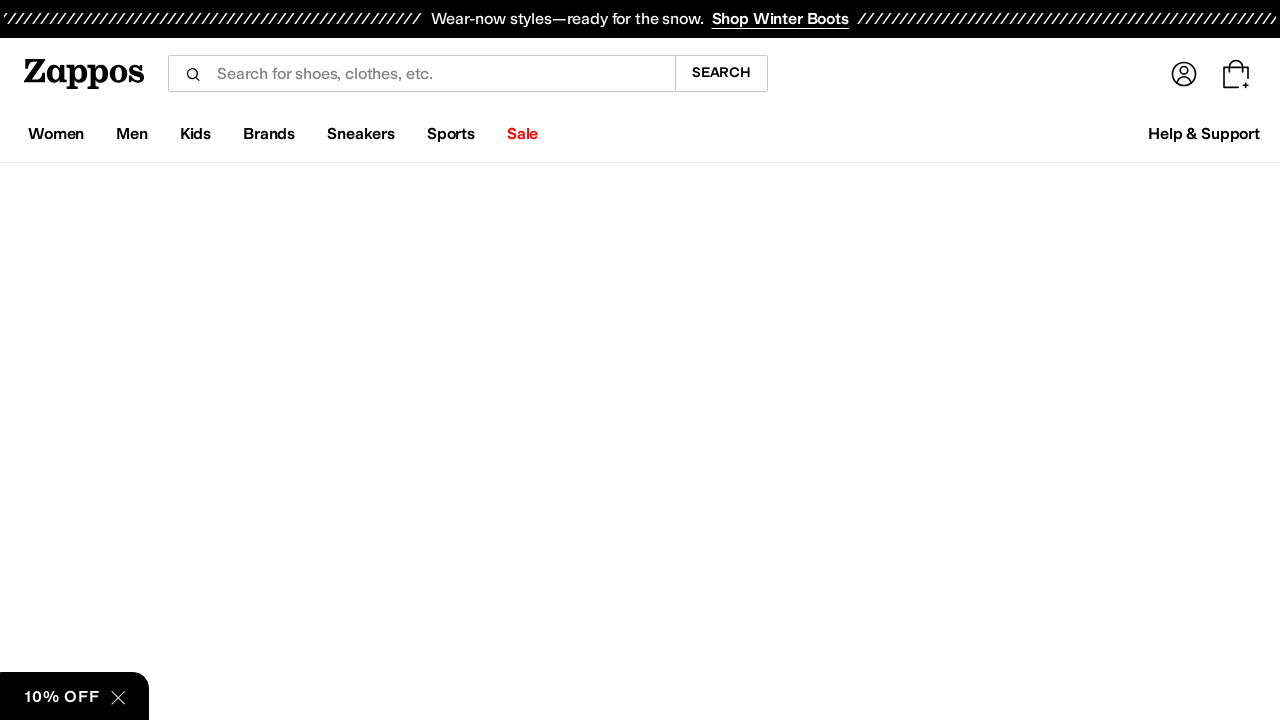

Filled search field with 'Green Shoes' on input[name='term']
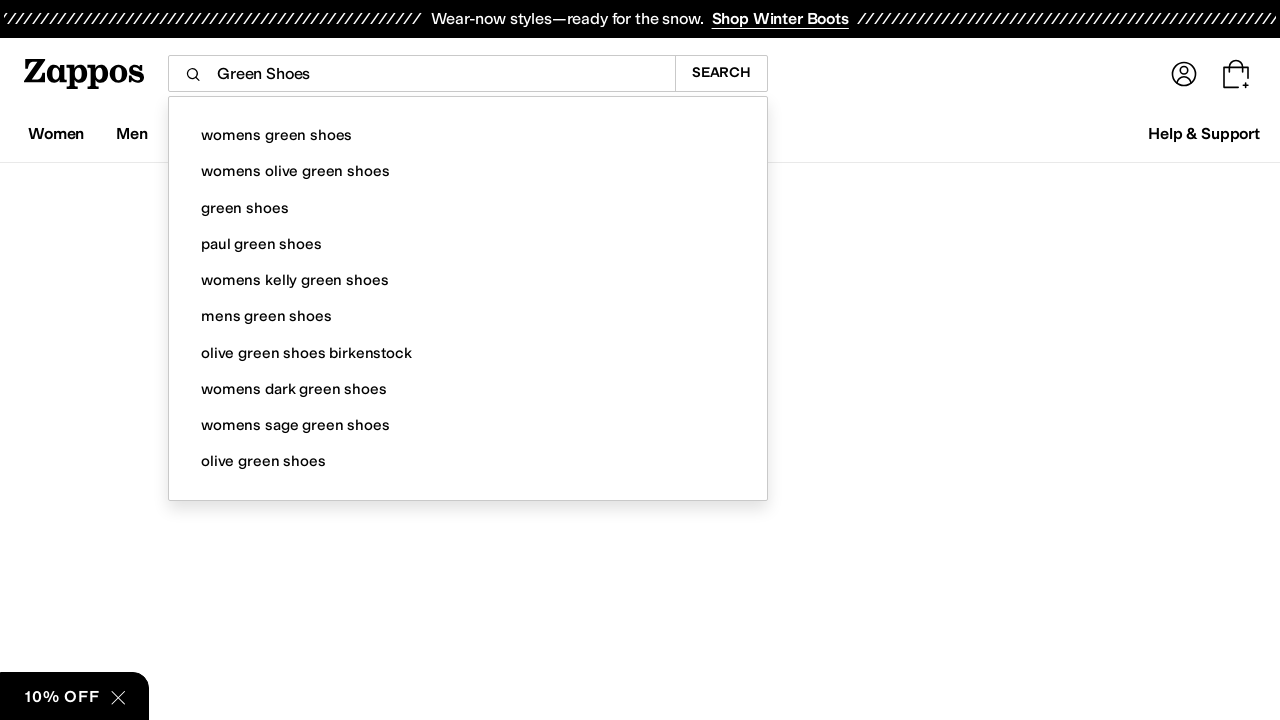

Pressed Enter to submit search form on input[name='term']
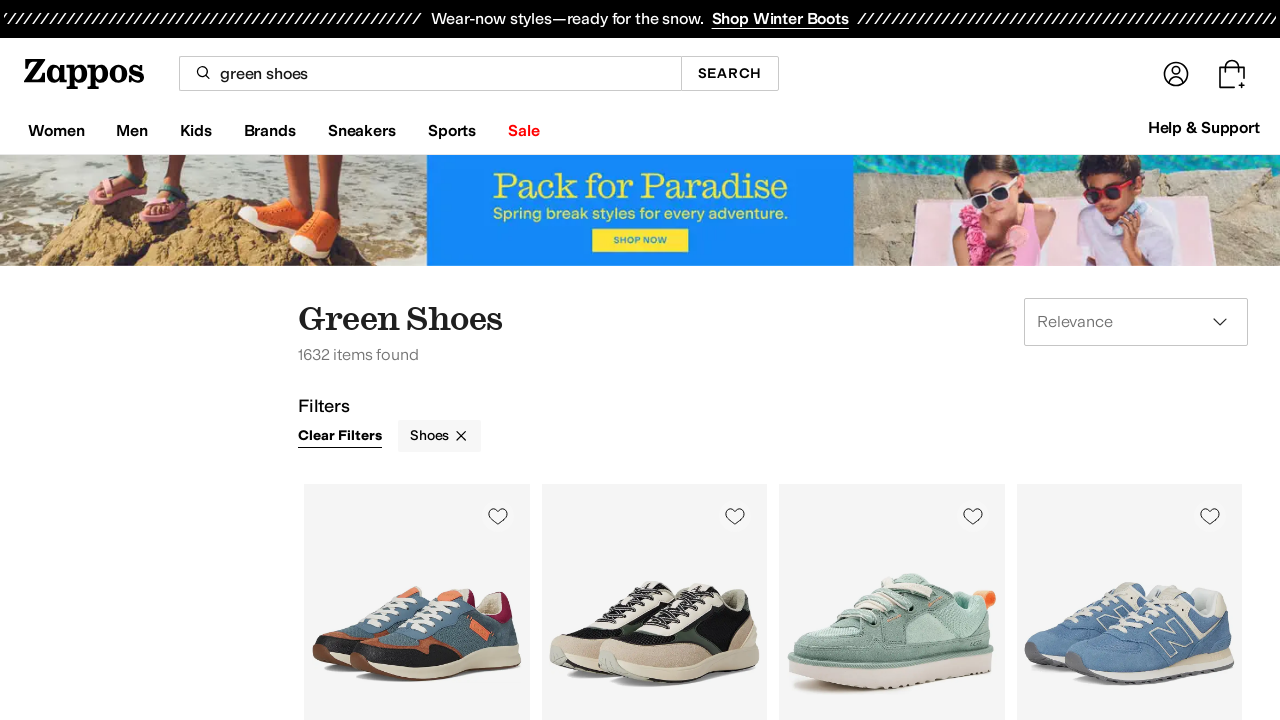

Waited for search results page to load (networkidle)
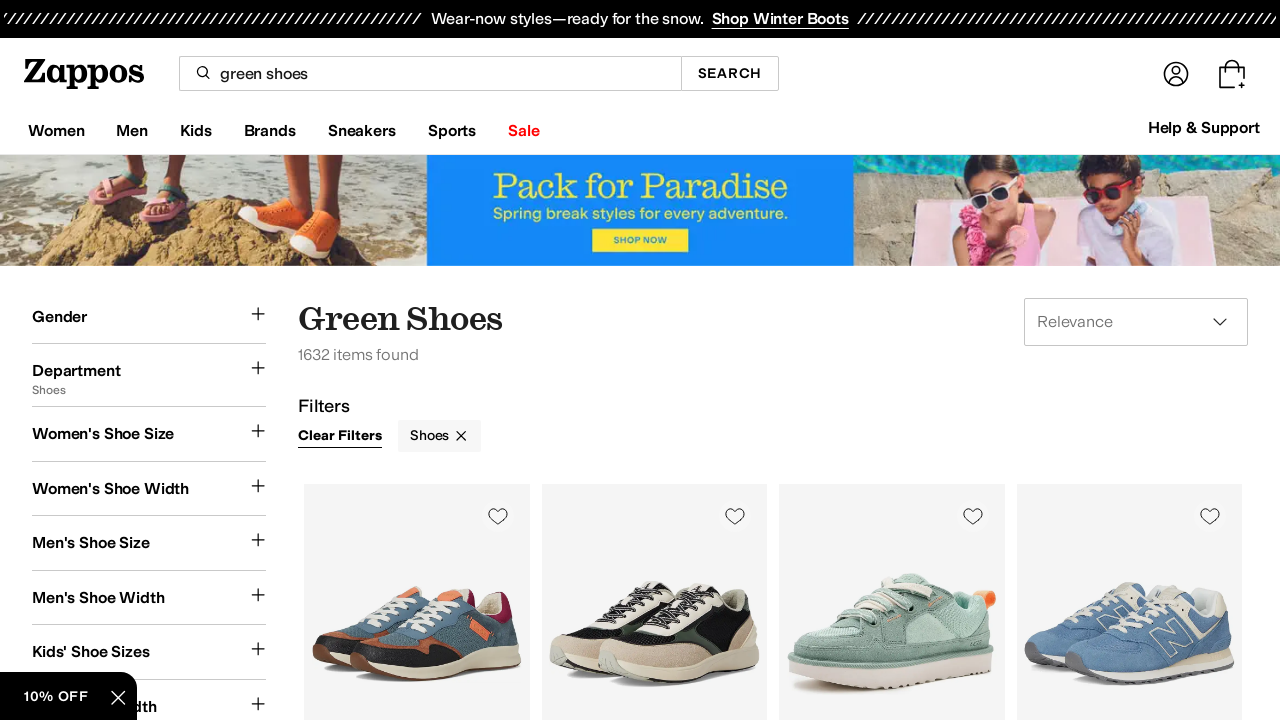

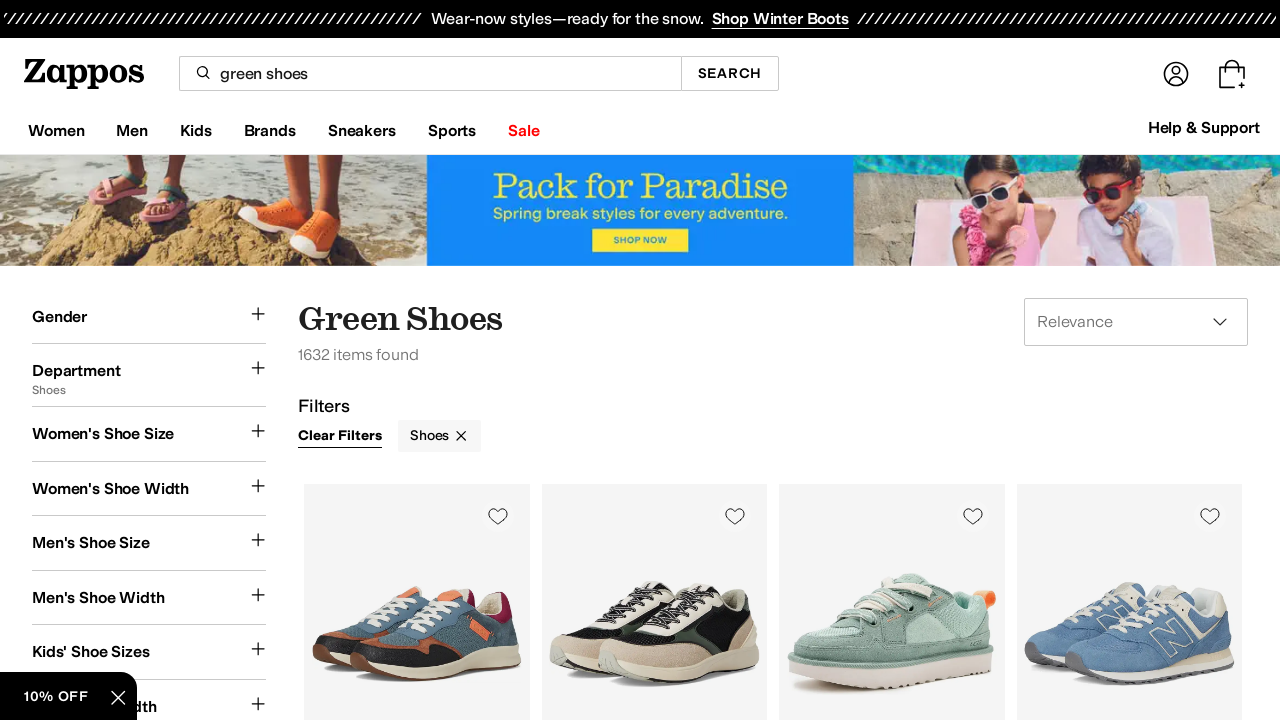